Tests search functionality by filling a search term and pressing Enter, then verifying search results are displayed. Runs for multiple user names.

Starting URL: http://zero.webappsecurity.com/

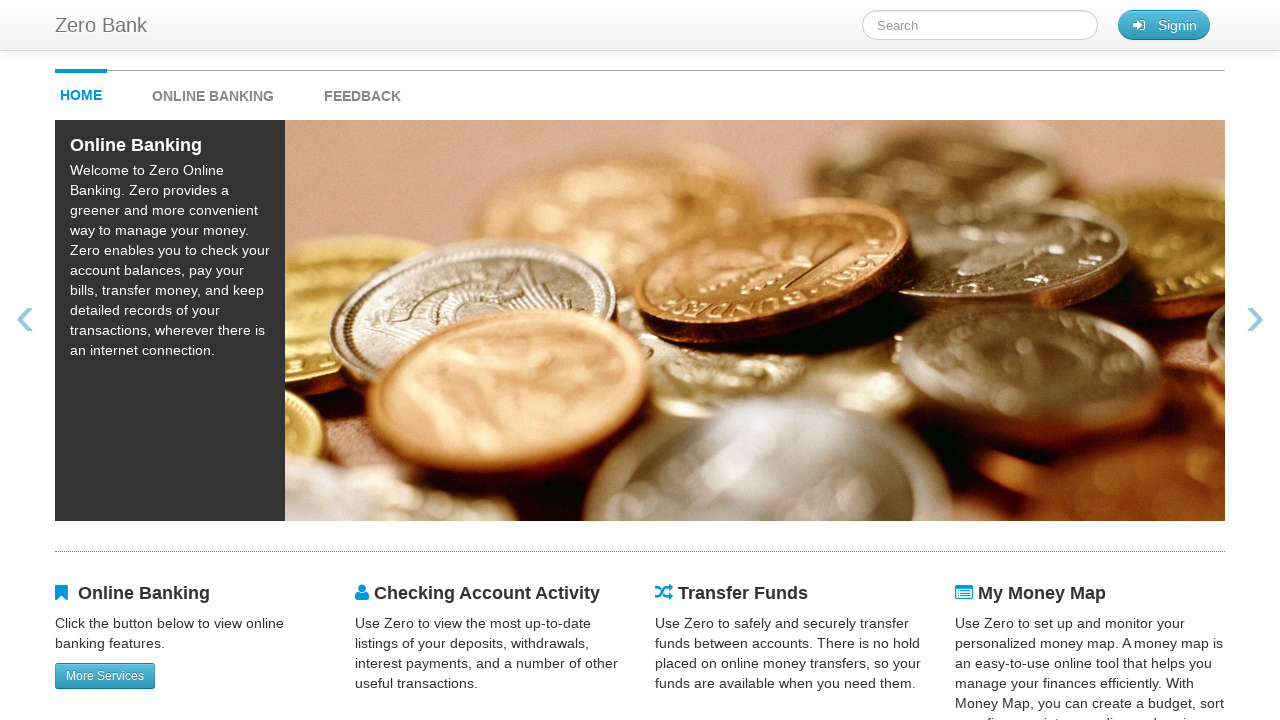

Filled search field with 'Yogesh' on #searchTerm
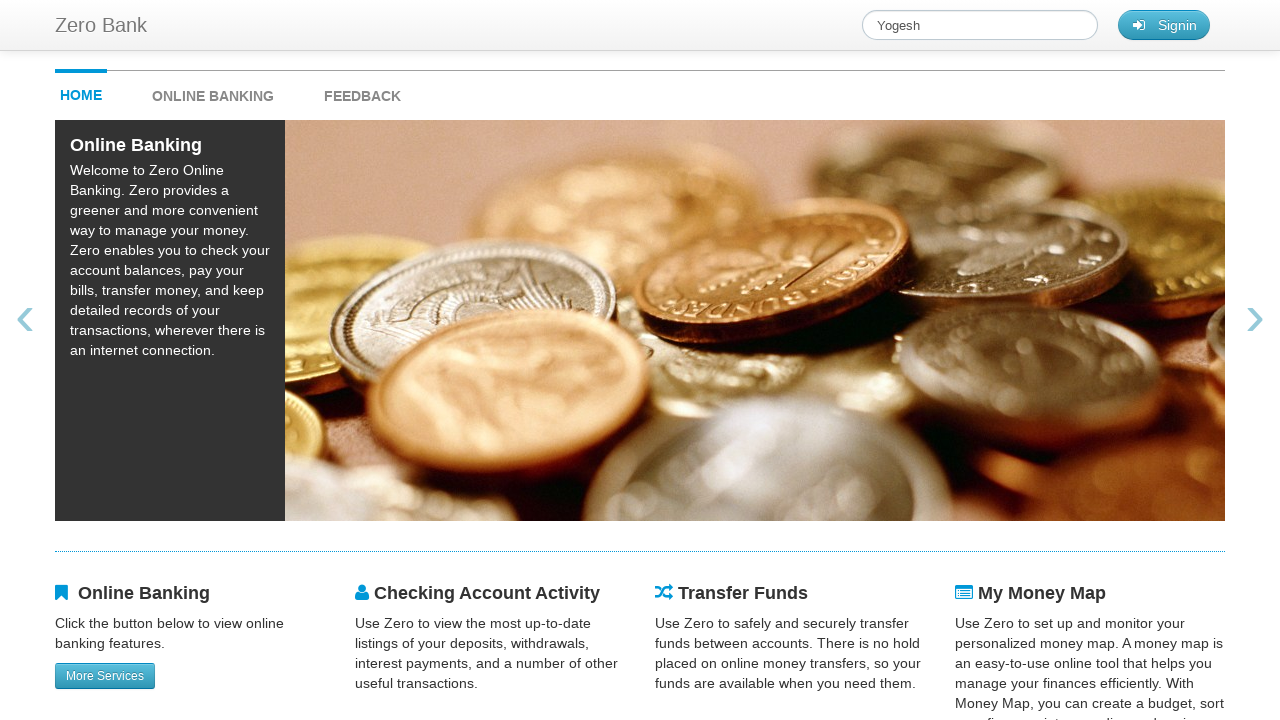

Pressed Enter to search for 'Yogesh'
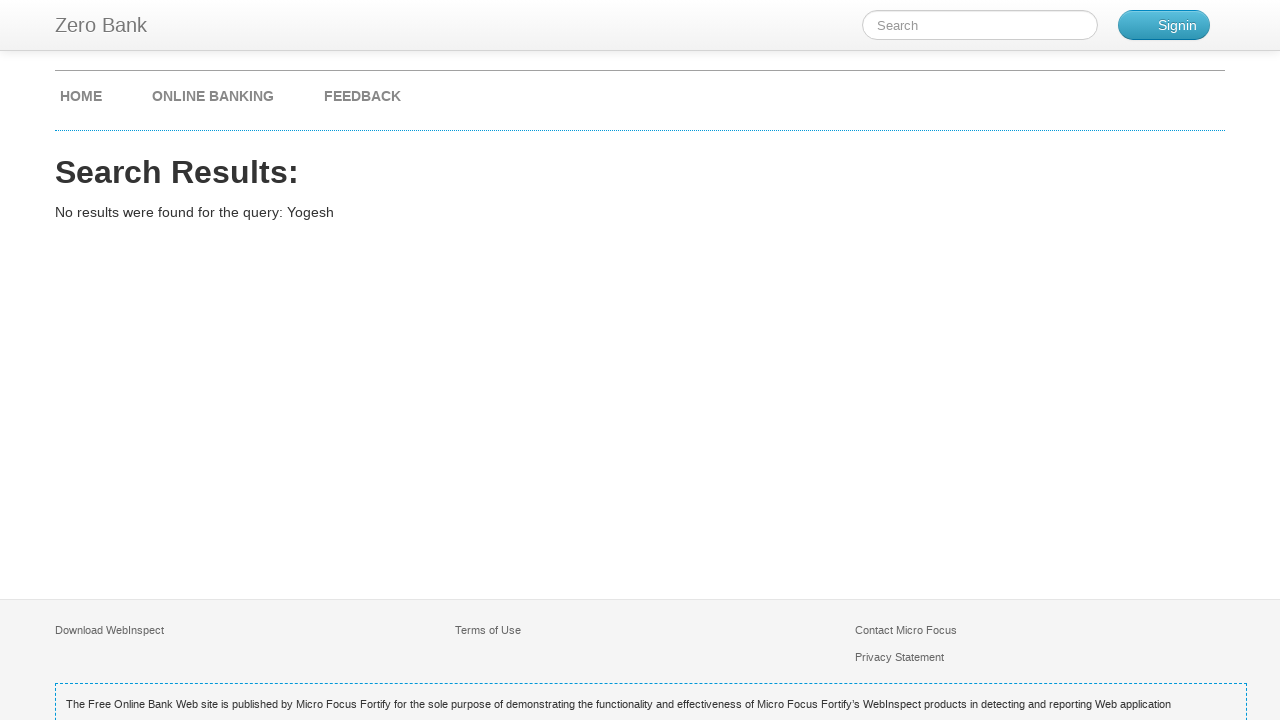

Search results loaded for 'Yogesh'
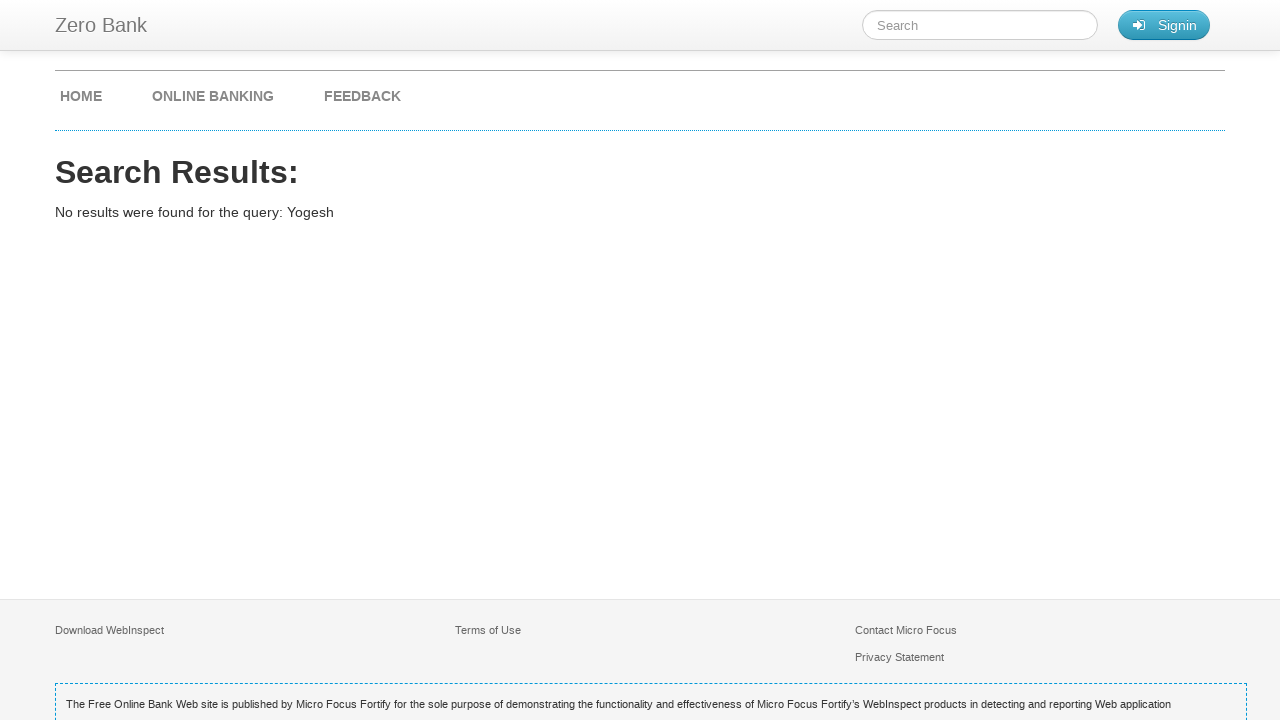

Navigated back to search page for next test
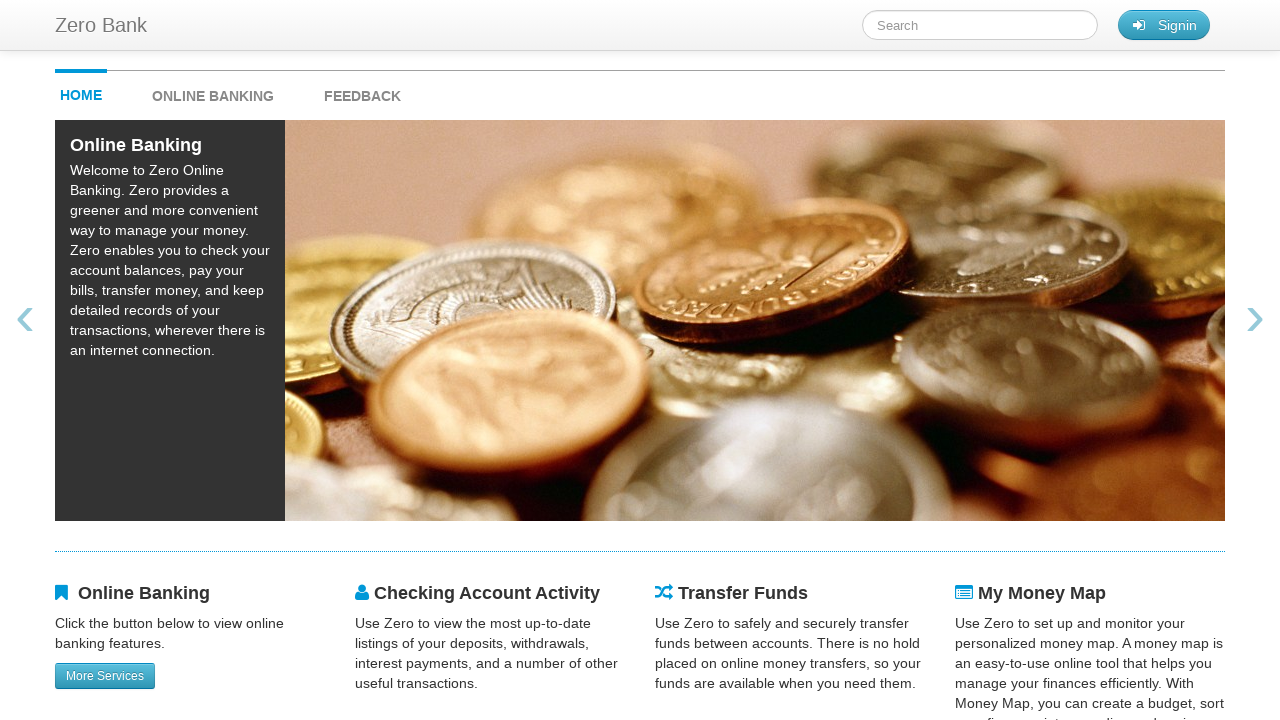

Filled search field with 'Sama' on #searchTerm
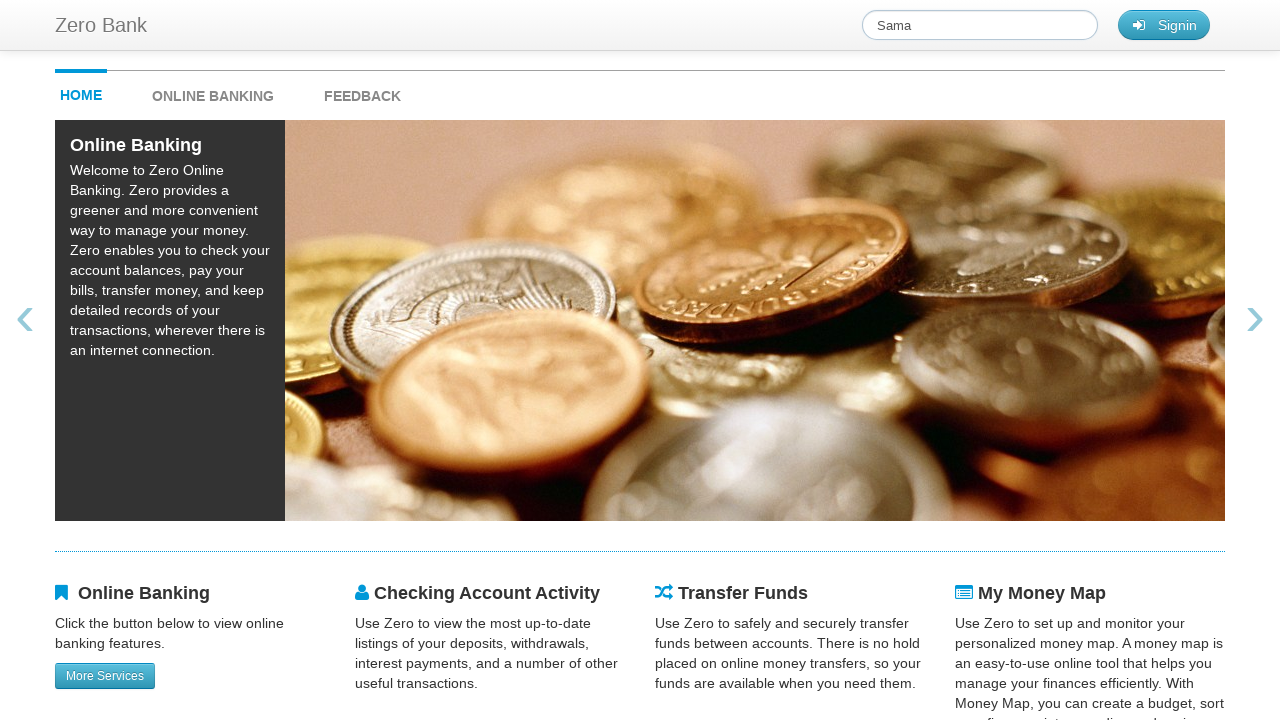

Pressed Enter to search for 'Sama'
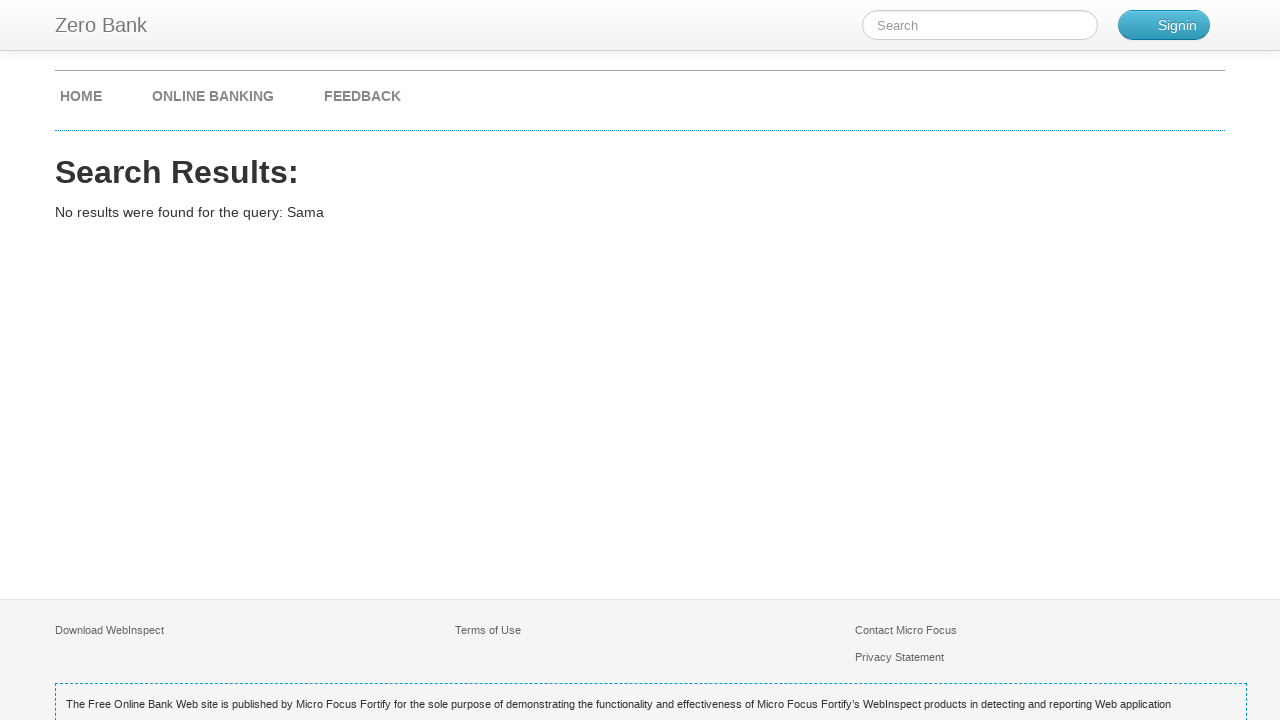

Search results loaded for 'Sama'
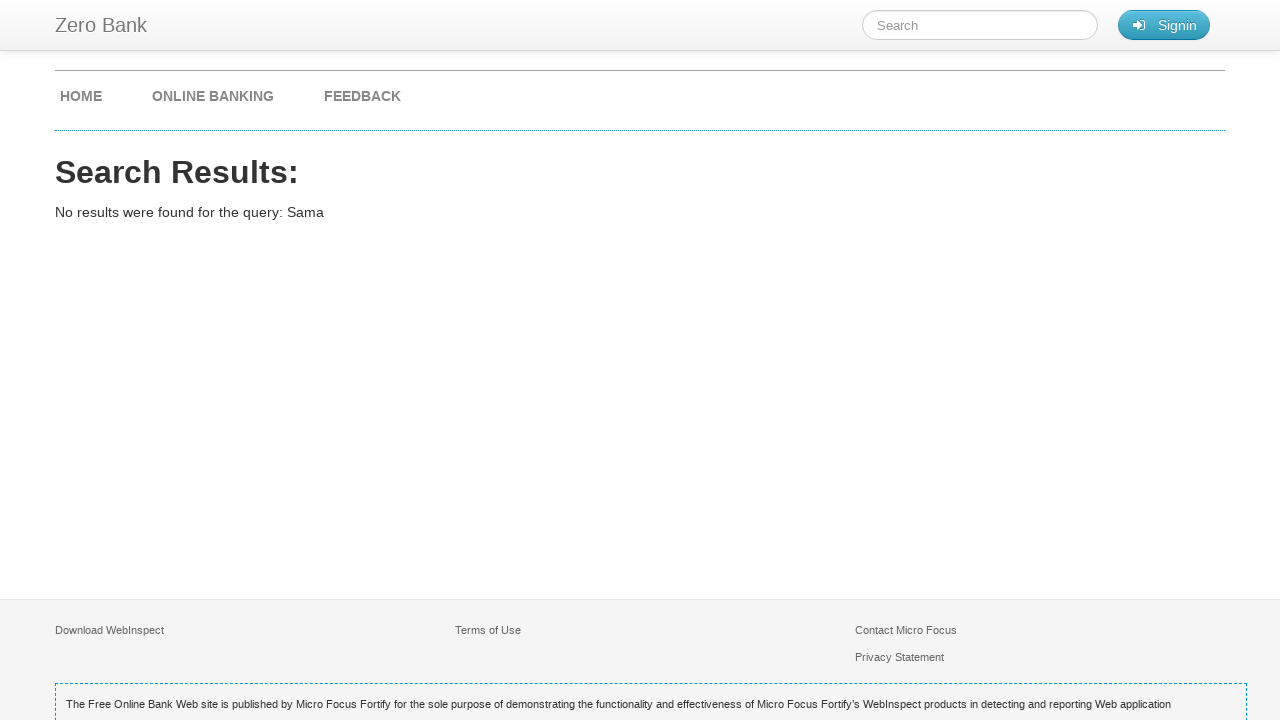

Navigated back to search page for next test
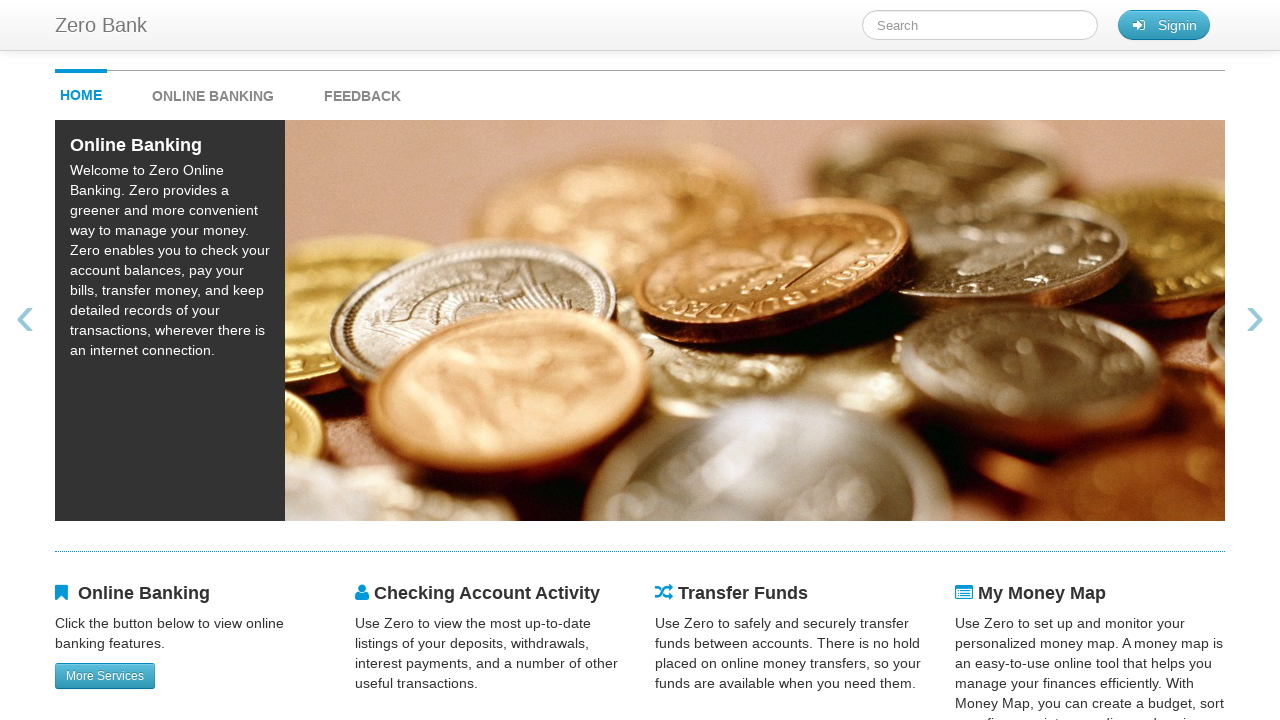

Filled search field with 'Dhivya' on #searchTerm
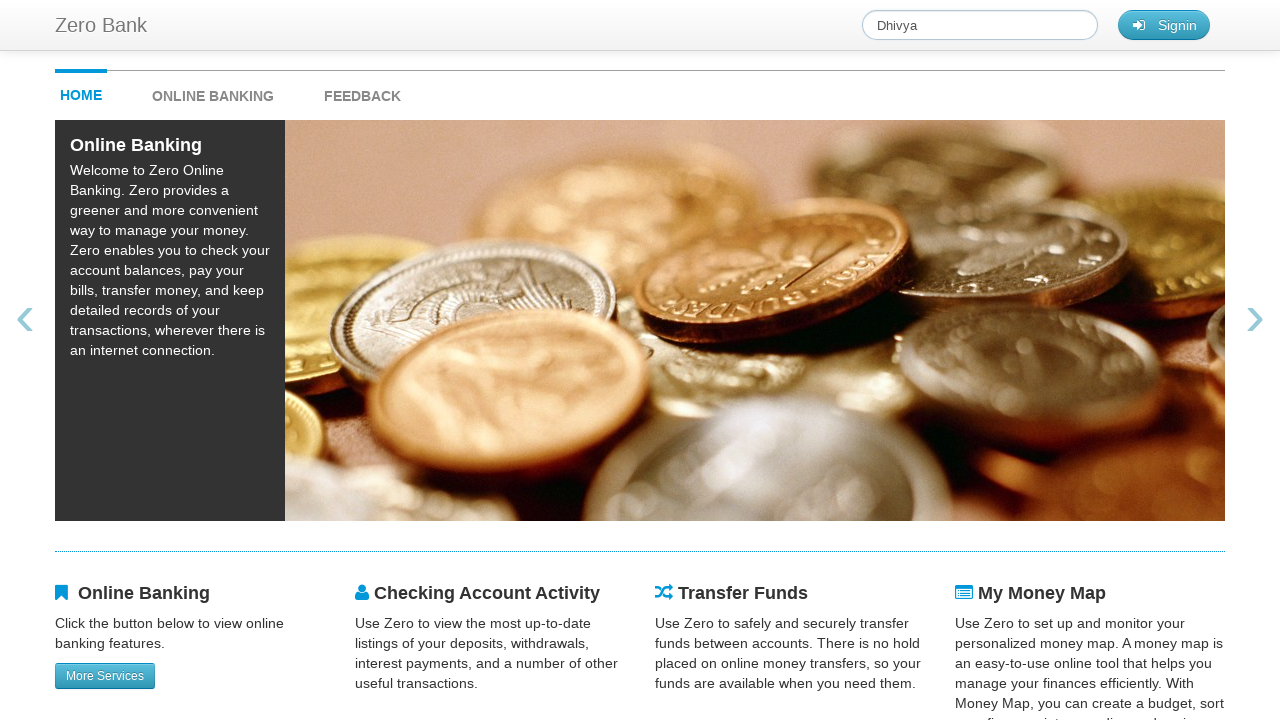

Pressed Enter to search for 'Dhivya'
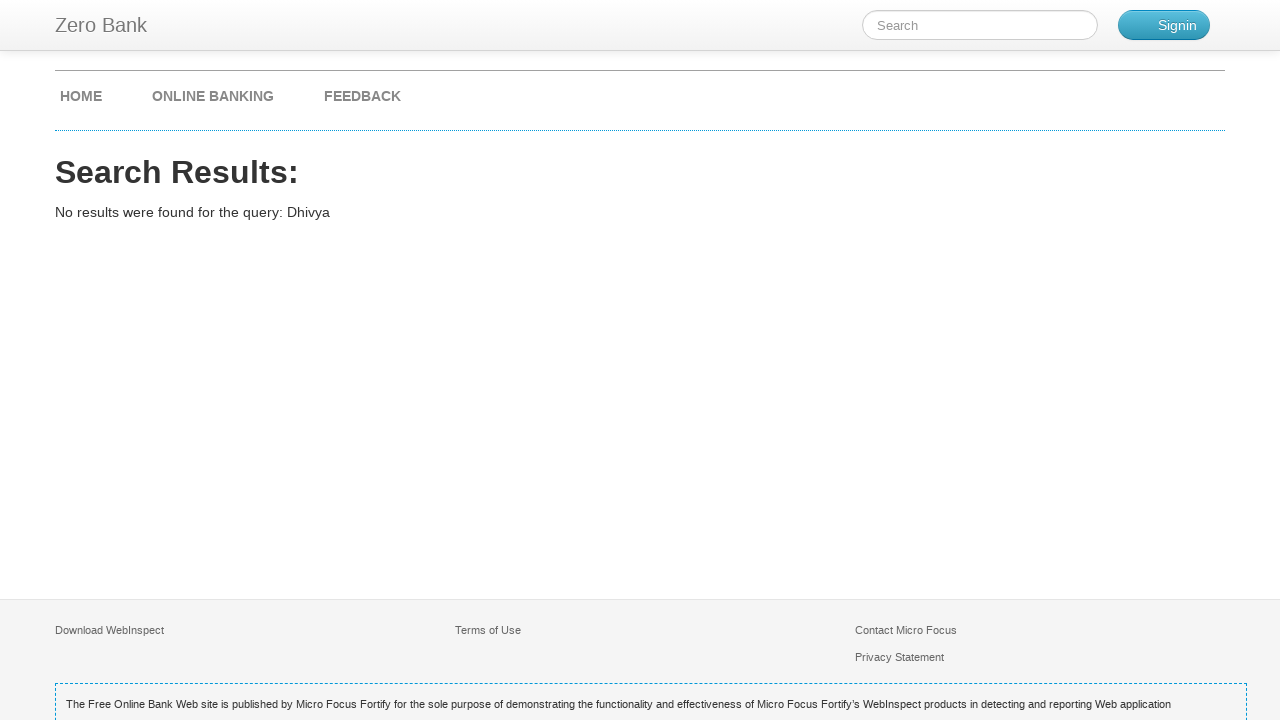

Search results loaded for 'Dhivya'
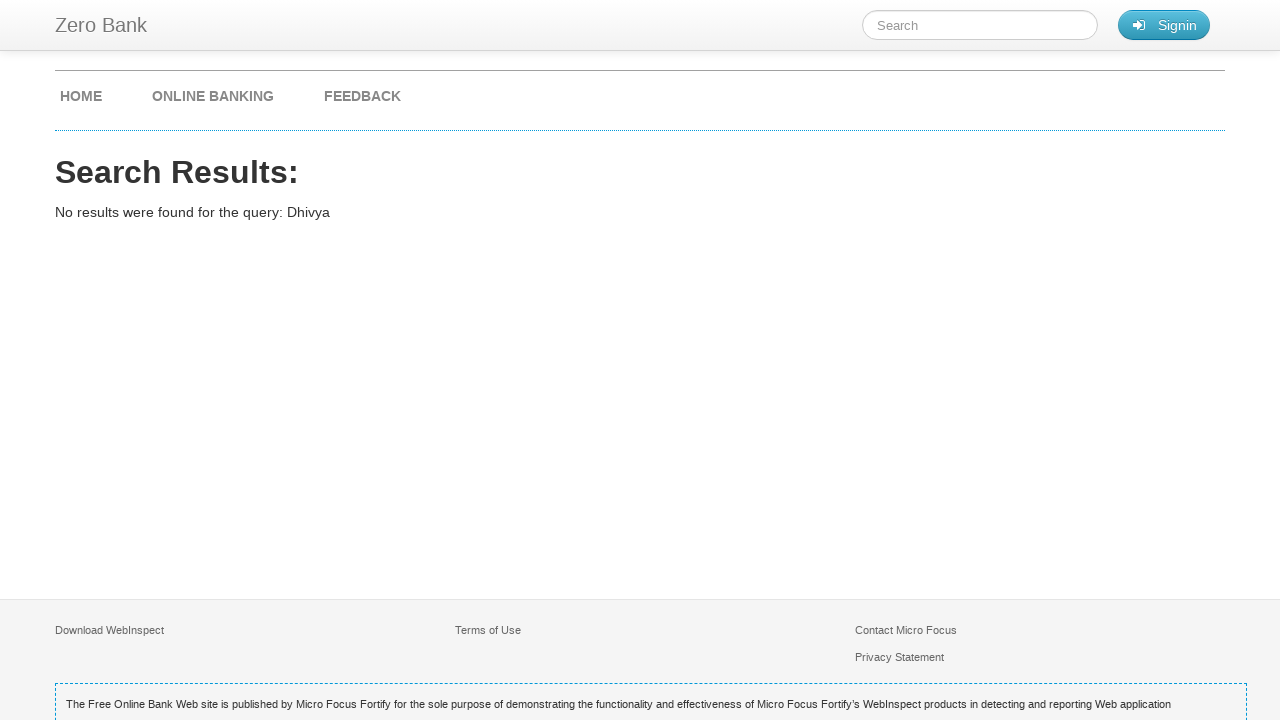

Navigated back to search page for next test
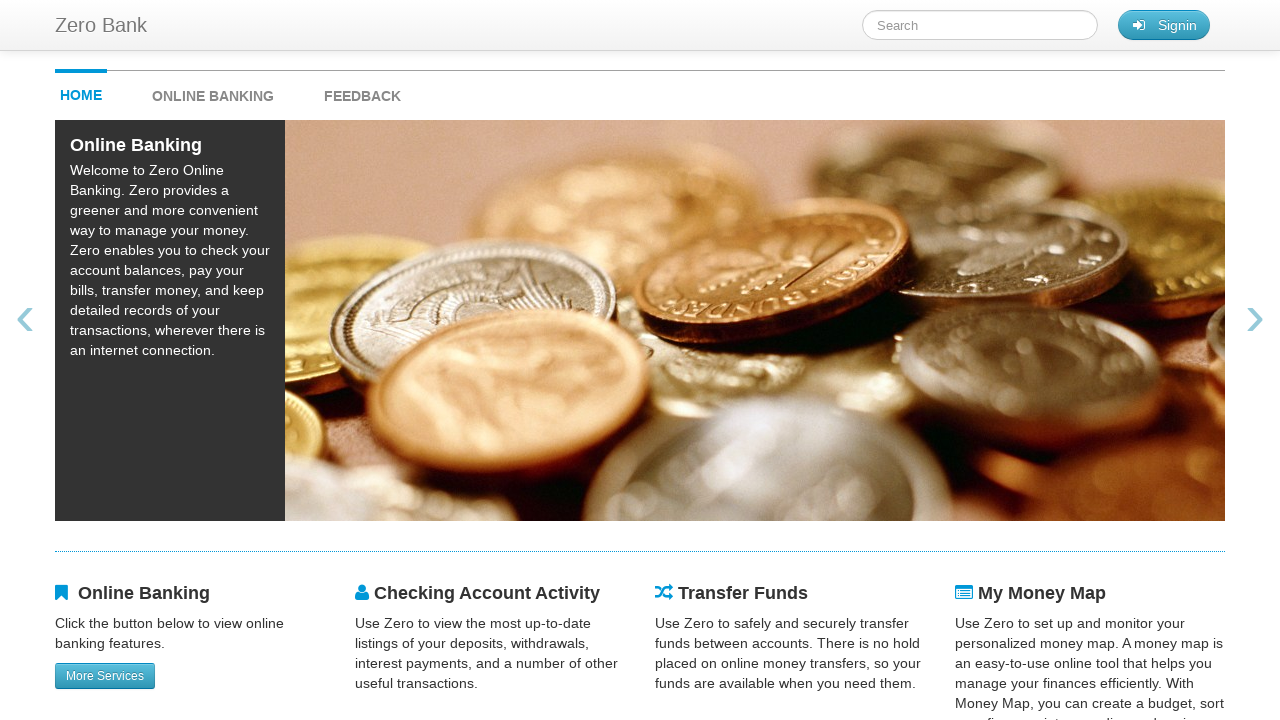

Filled search field with 'Akshitha' on #searchTerm
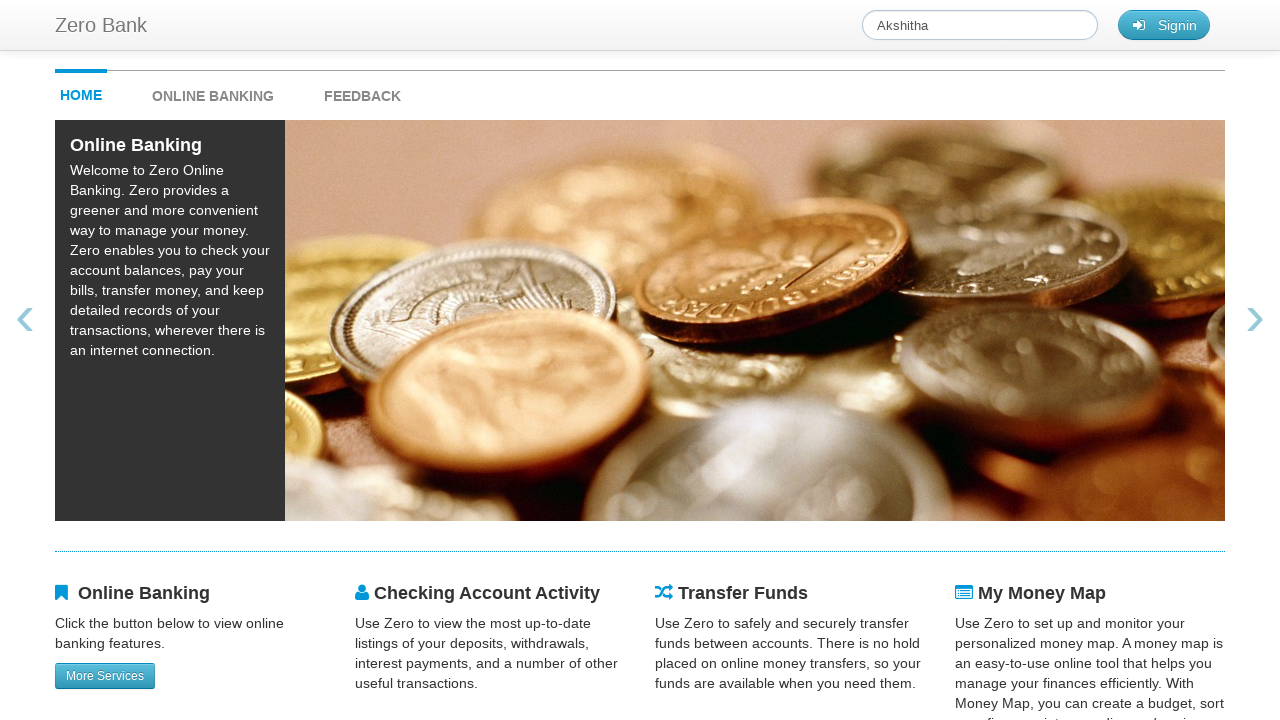

Pressed Enter to search for 'Akshitha'
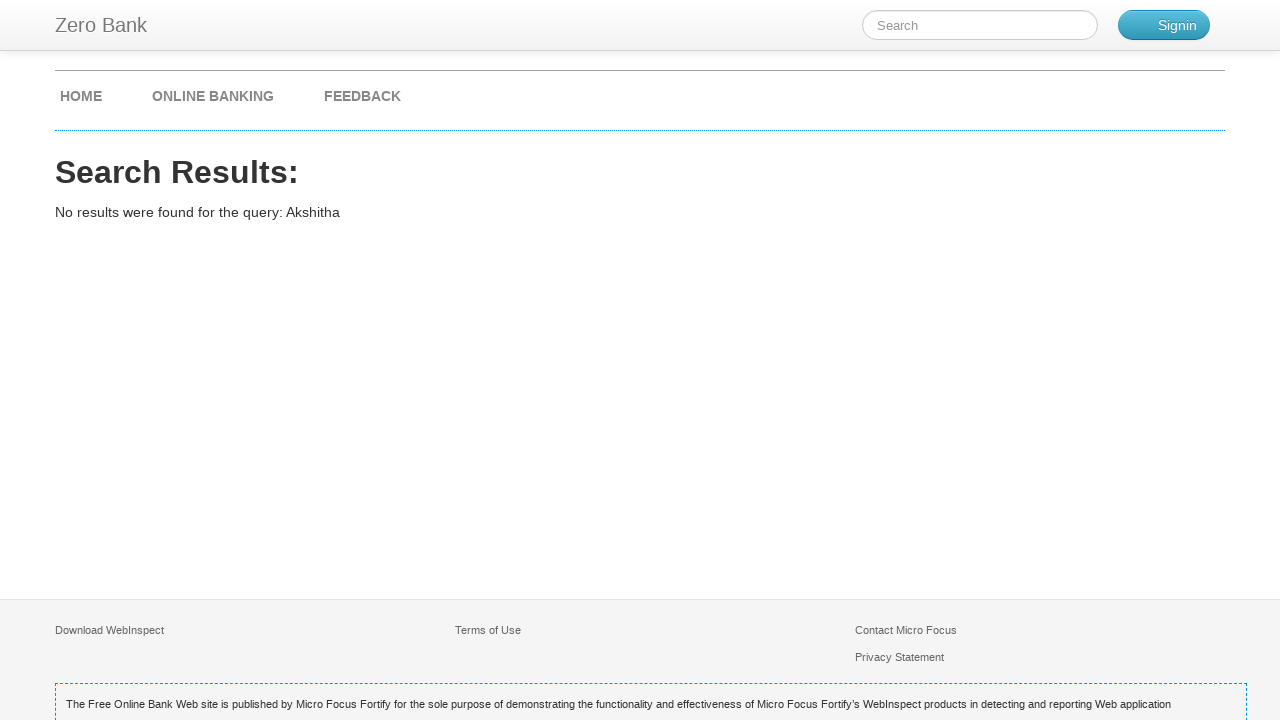

Search results loaded for 'Akshitha'
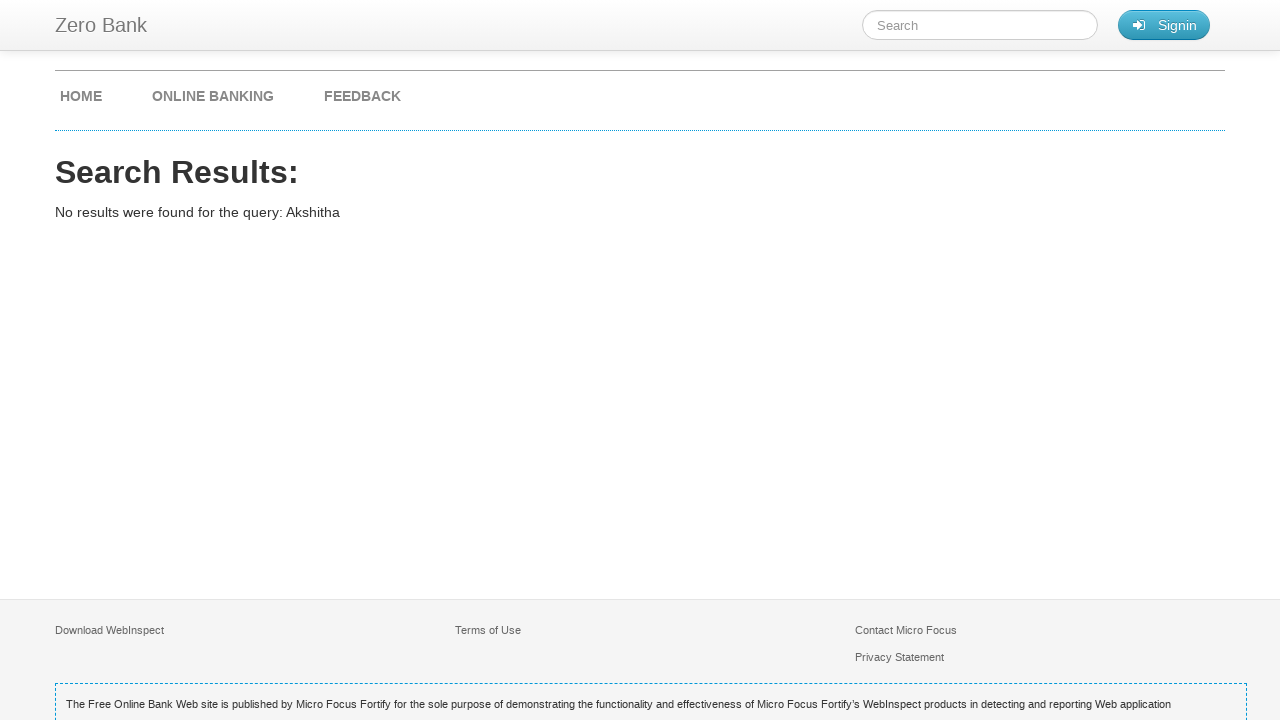

Navigated back to search page for next test
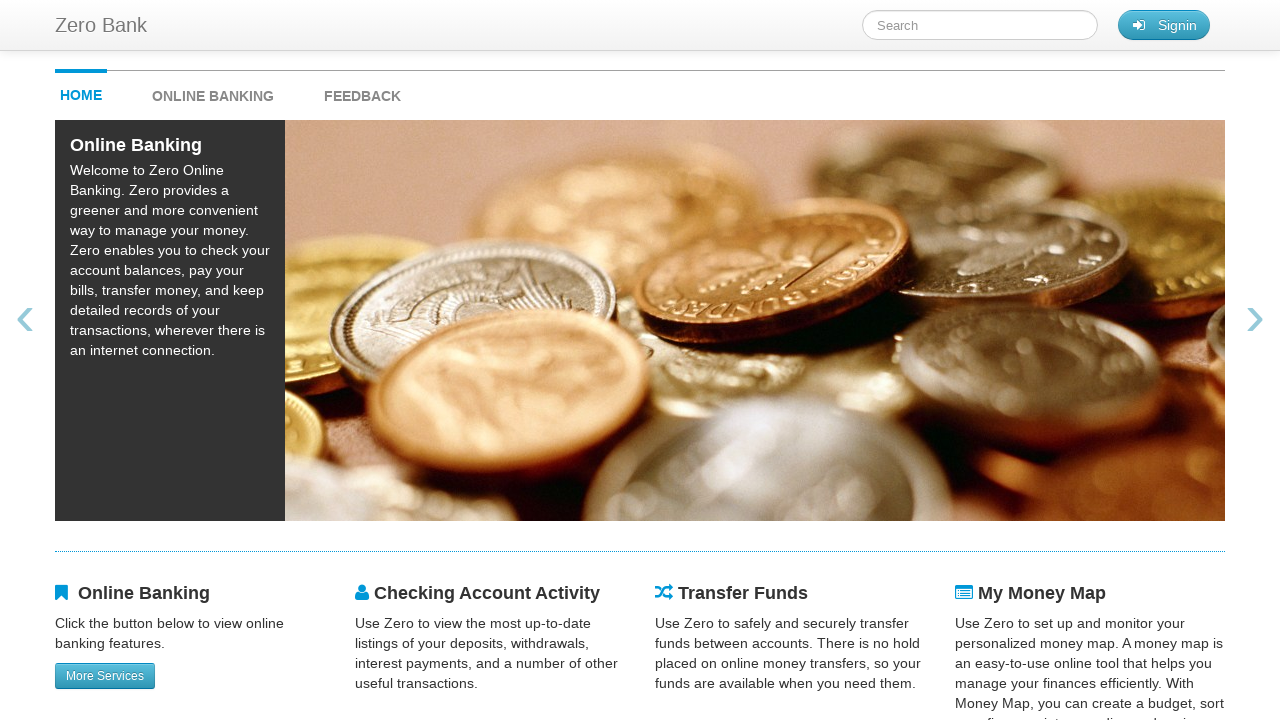

Filled search field with 'Varun' on #searchTerm
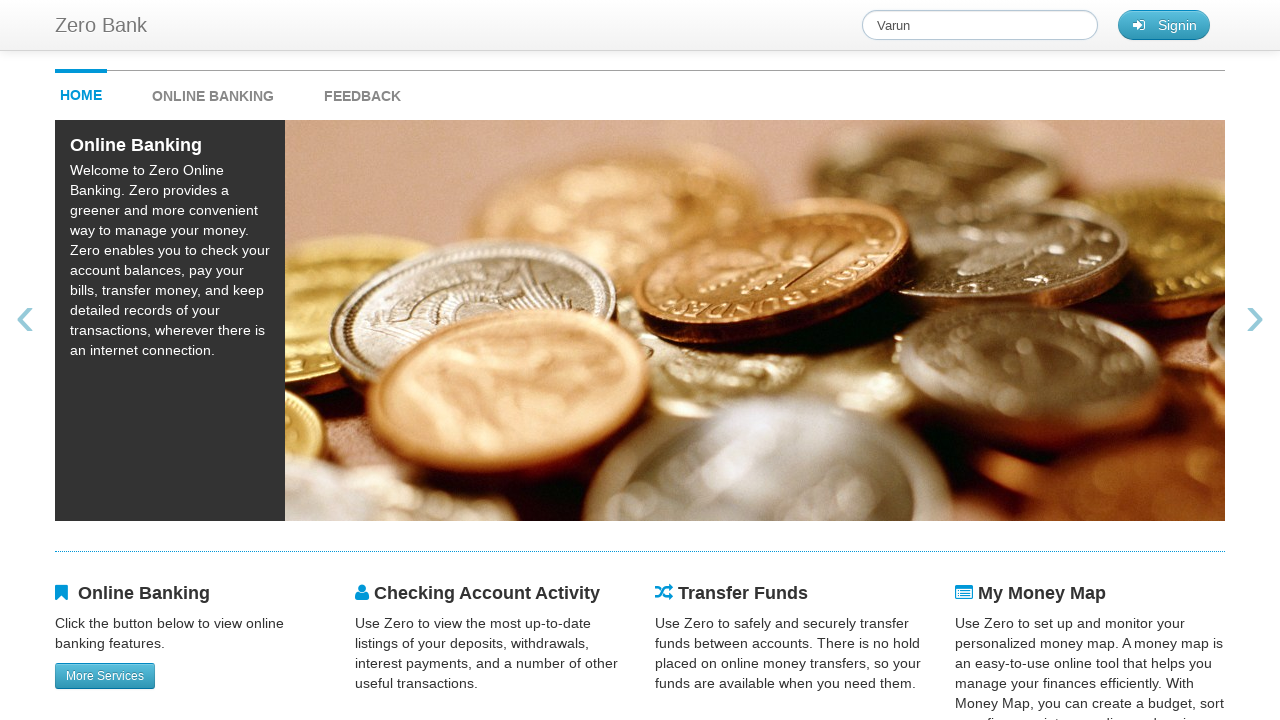

Pressed Enter to search for 'Varun'
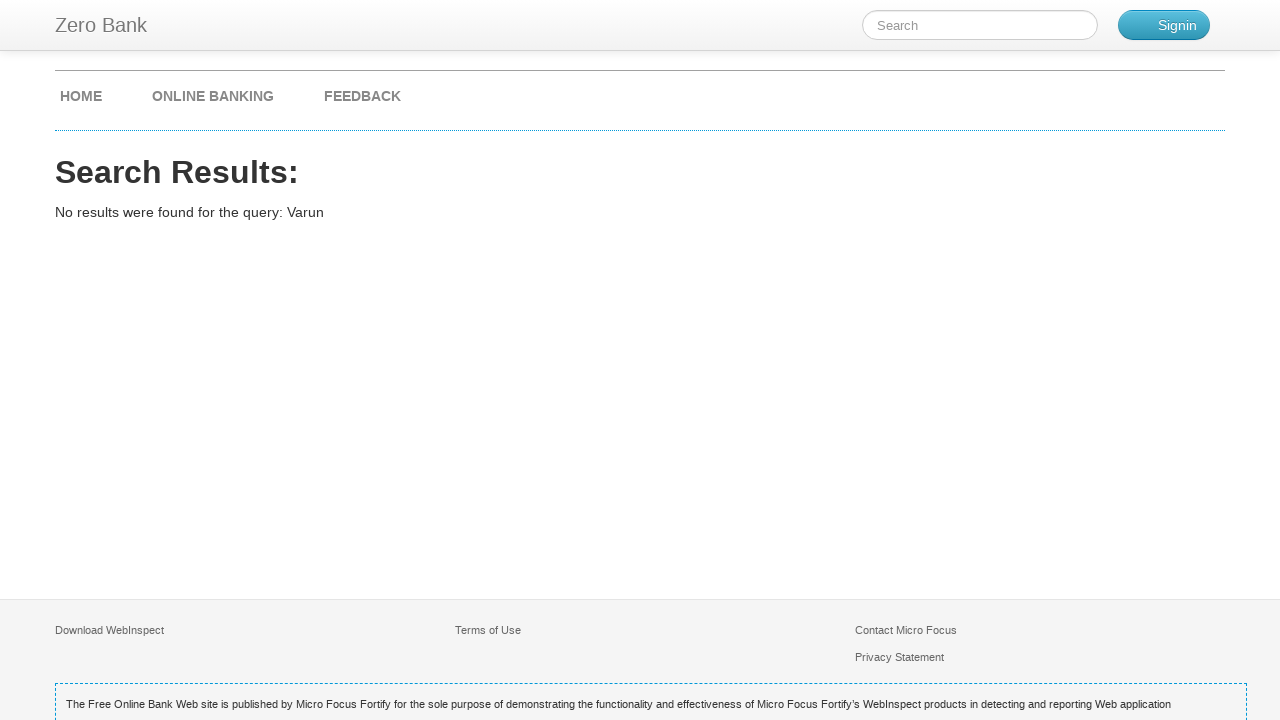

Search results loaded for 'Varun'
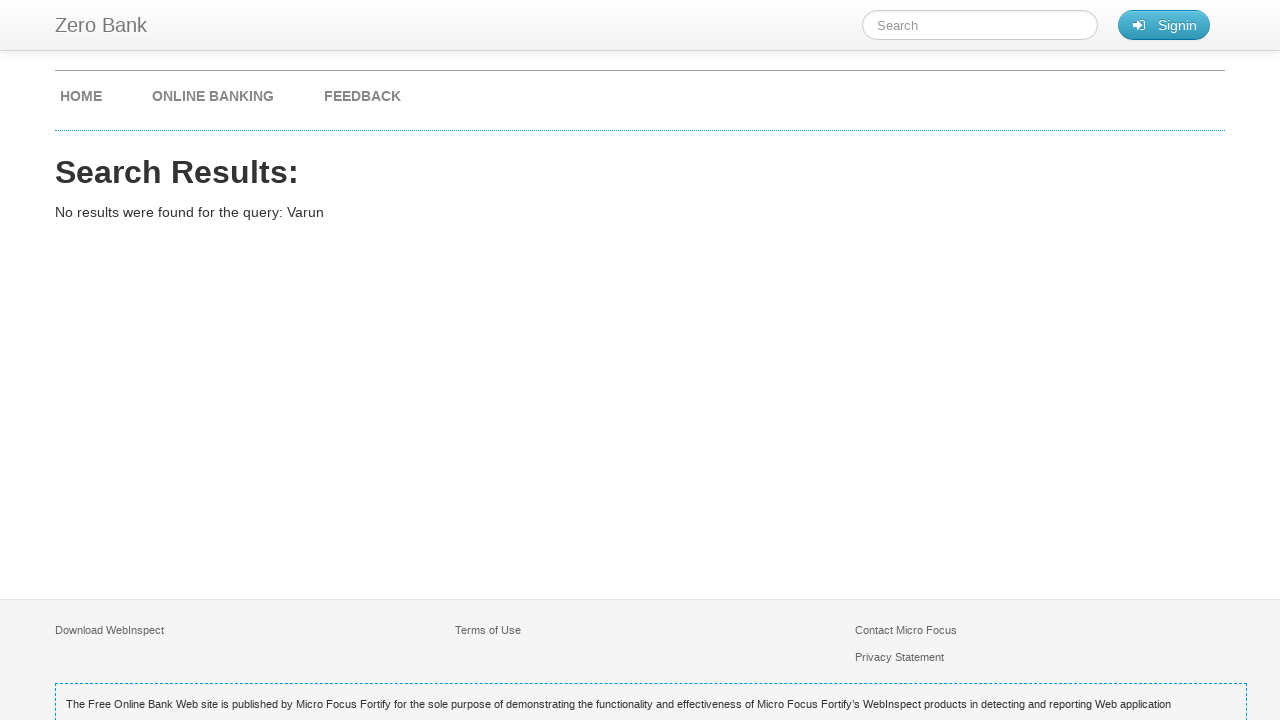

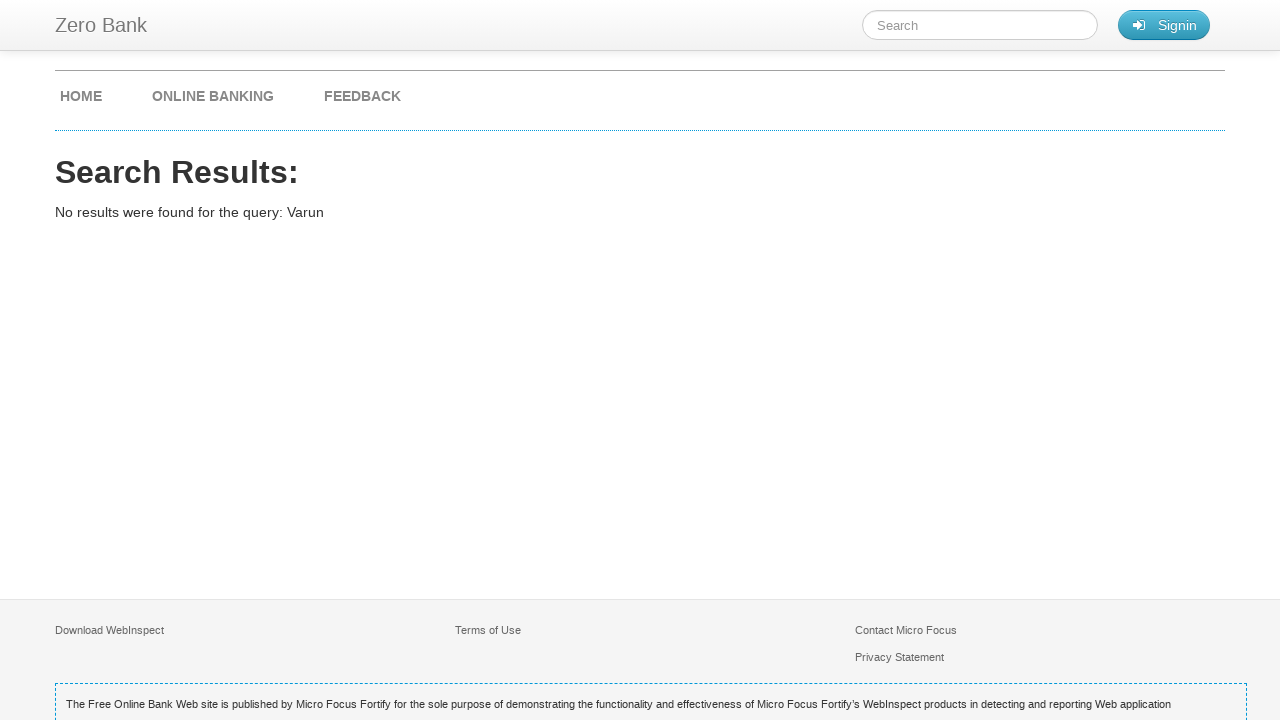